Navigates to a window handling demo page and locates the "Open" button element

Starting URL: https://www.leafground.com/window.xhtml

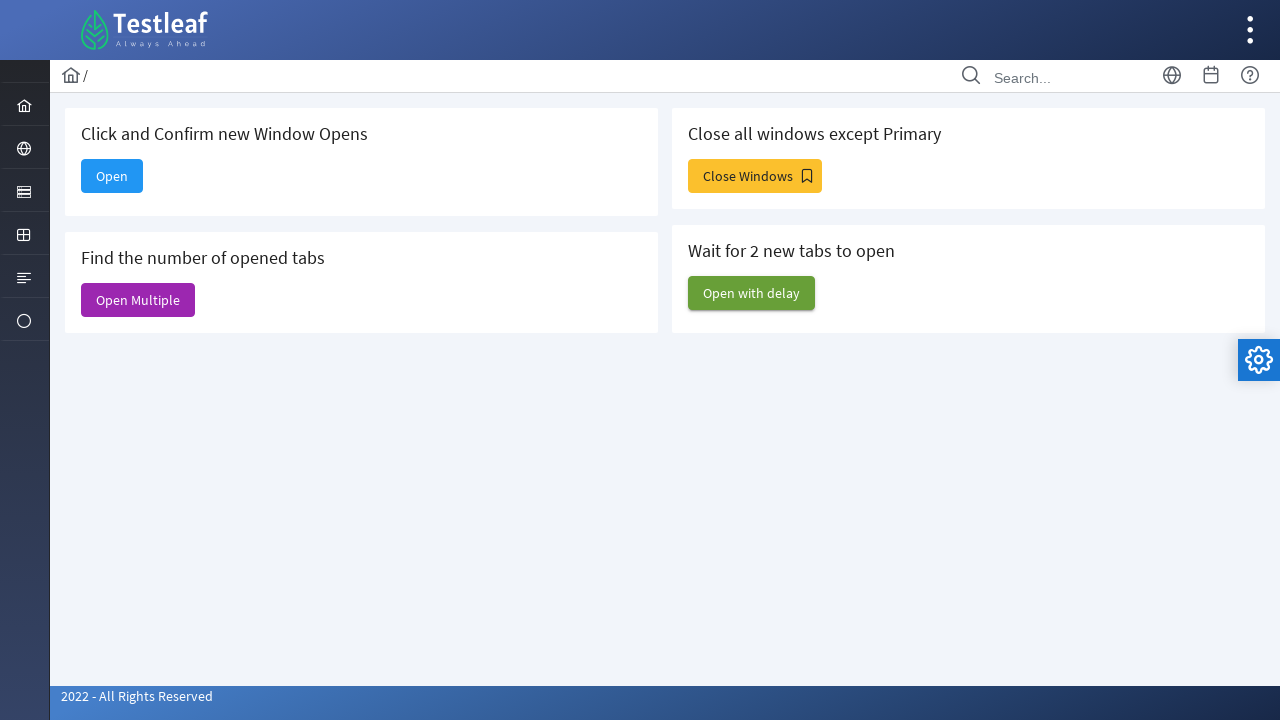

Navigated to window handling demo page at https://www.leafground.com/window.xhtml
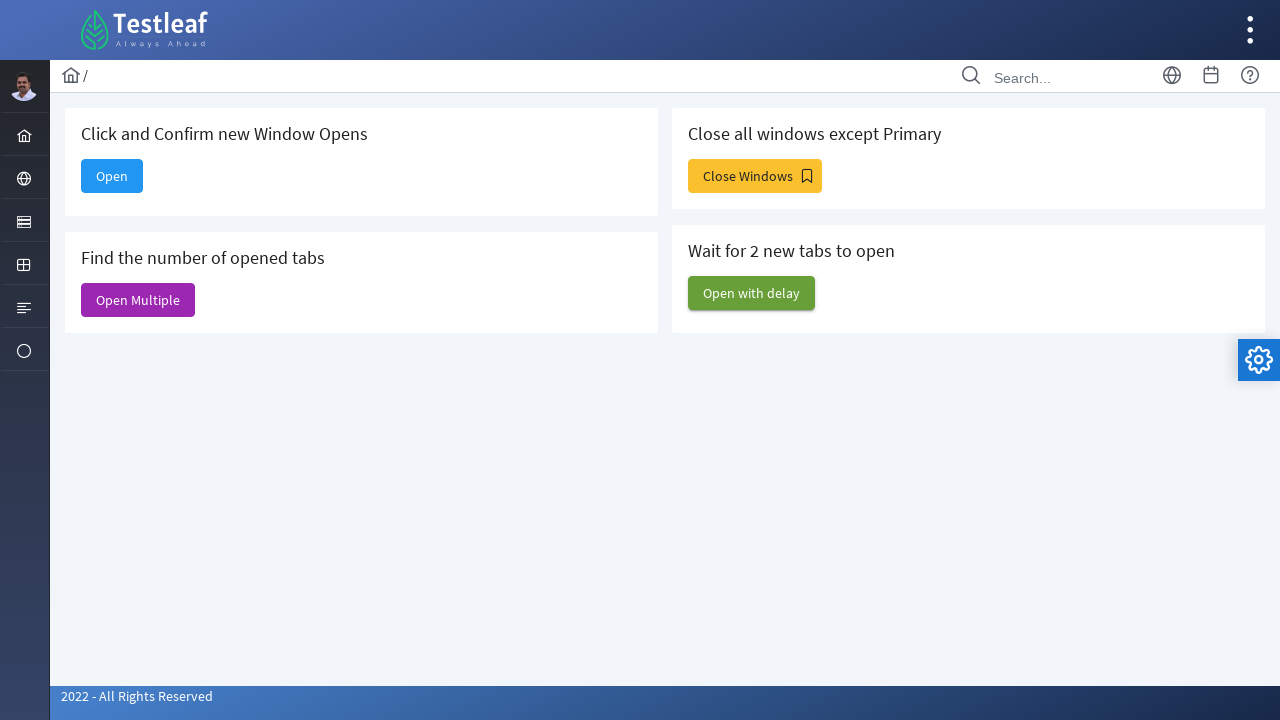

Located the 'Open' button element using XPath selector
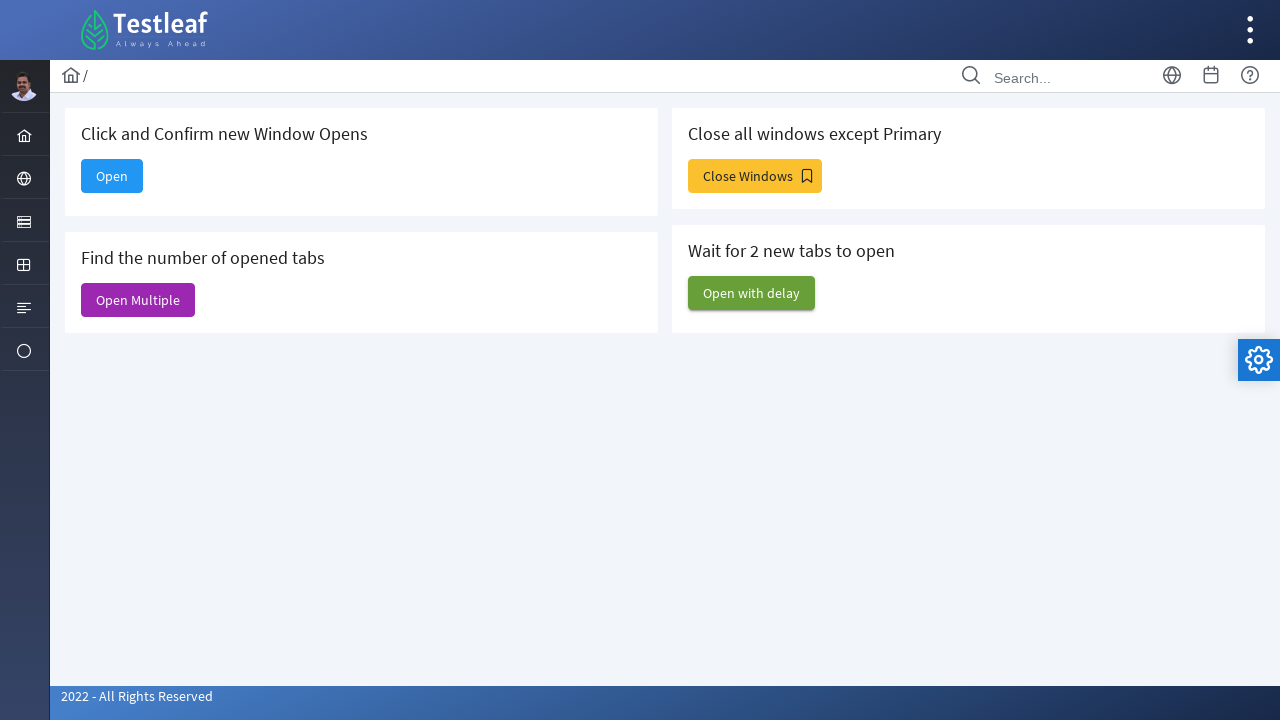

Verified that the 'Open' button element is present and visible
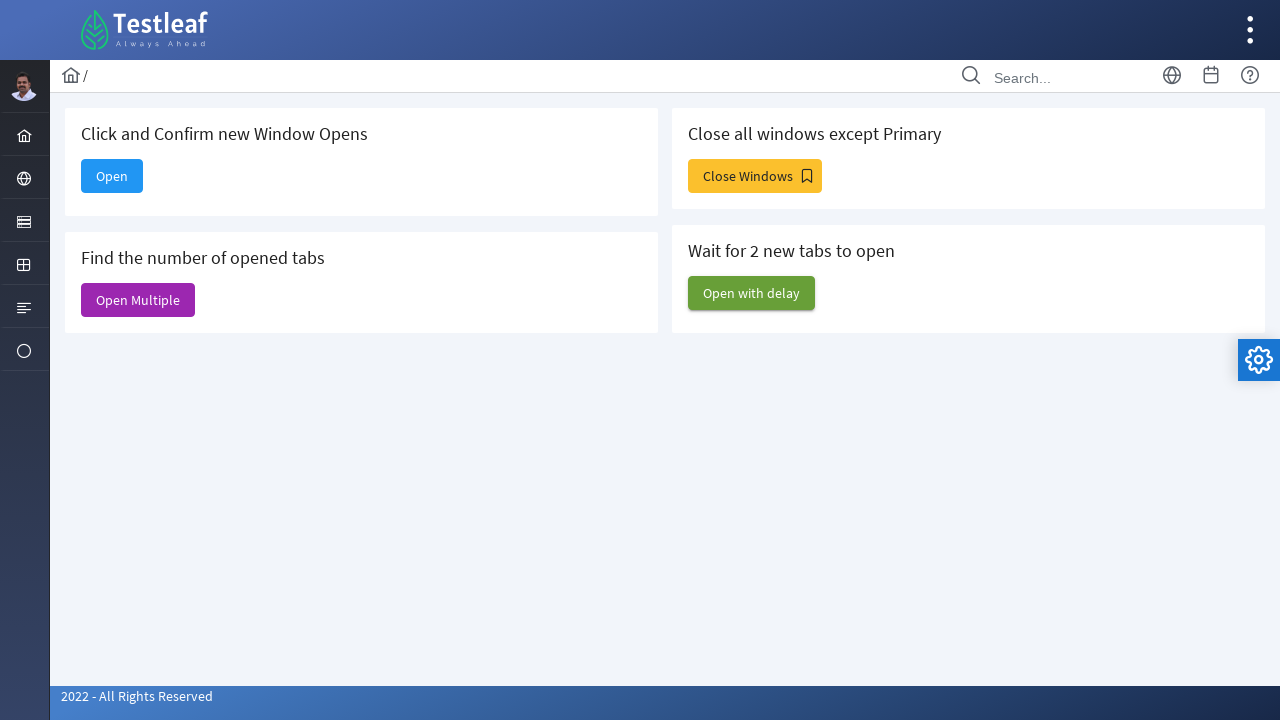

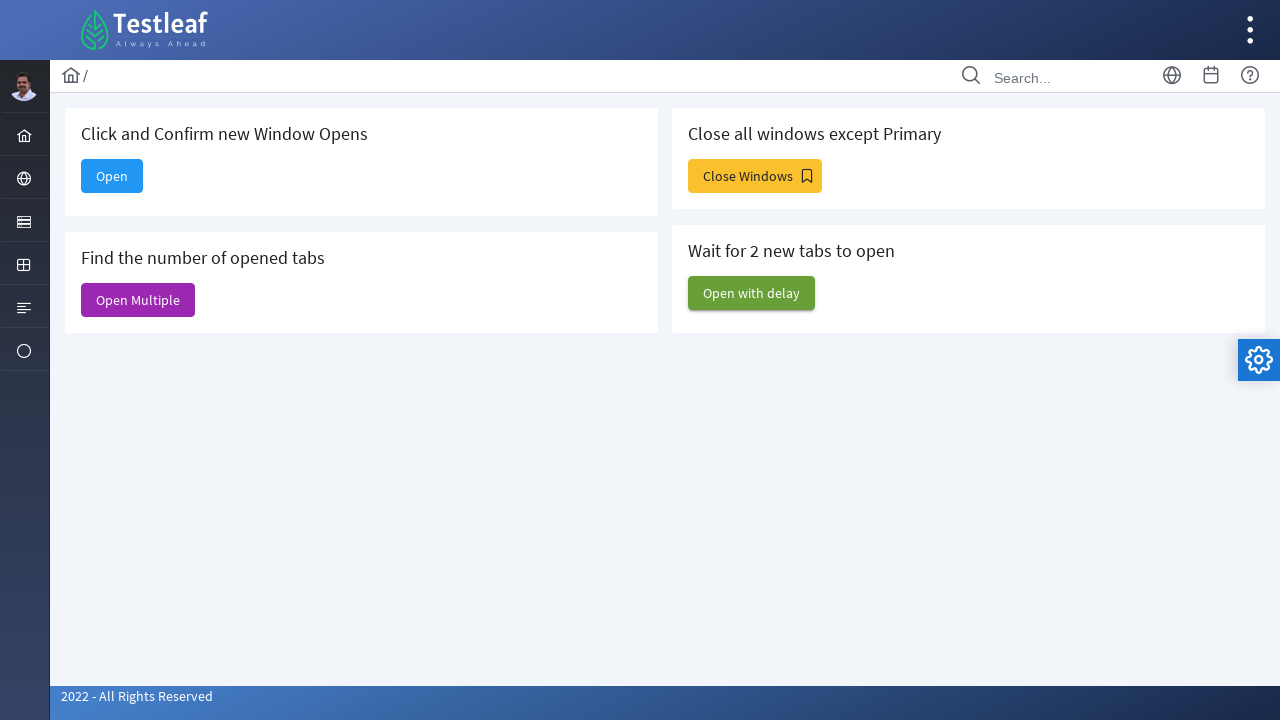